Tests a web form by entering text into a text box and clicking the submit button on Selenium's demo web form page

Starting URL: https://www.selenium.dev/selenium/web/web-form.html

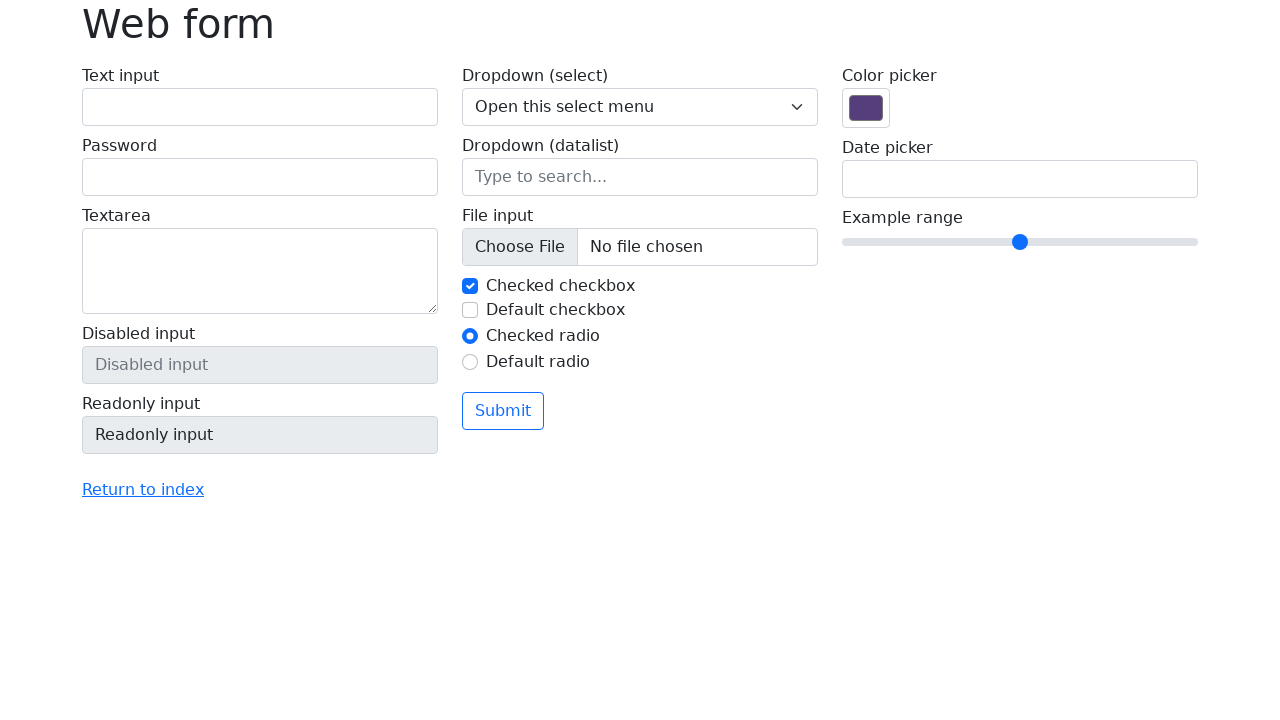

Filled text box with 'Selenium' on input[name='my-text']
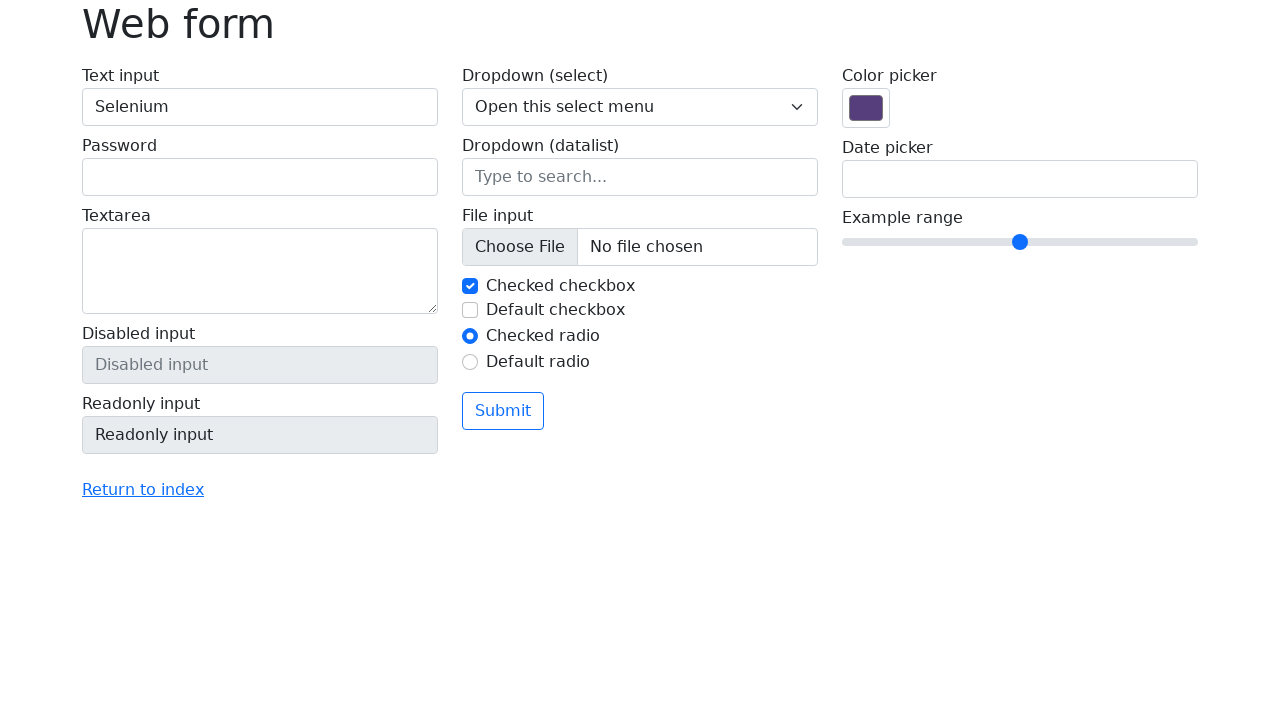

Clicked submit button at (503, 411) on button
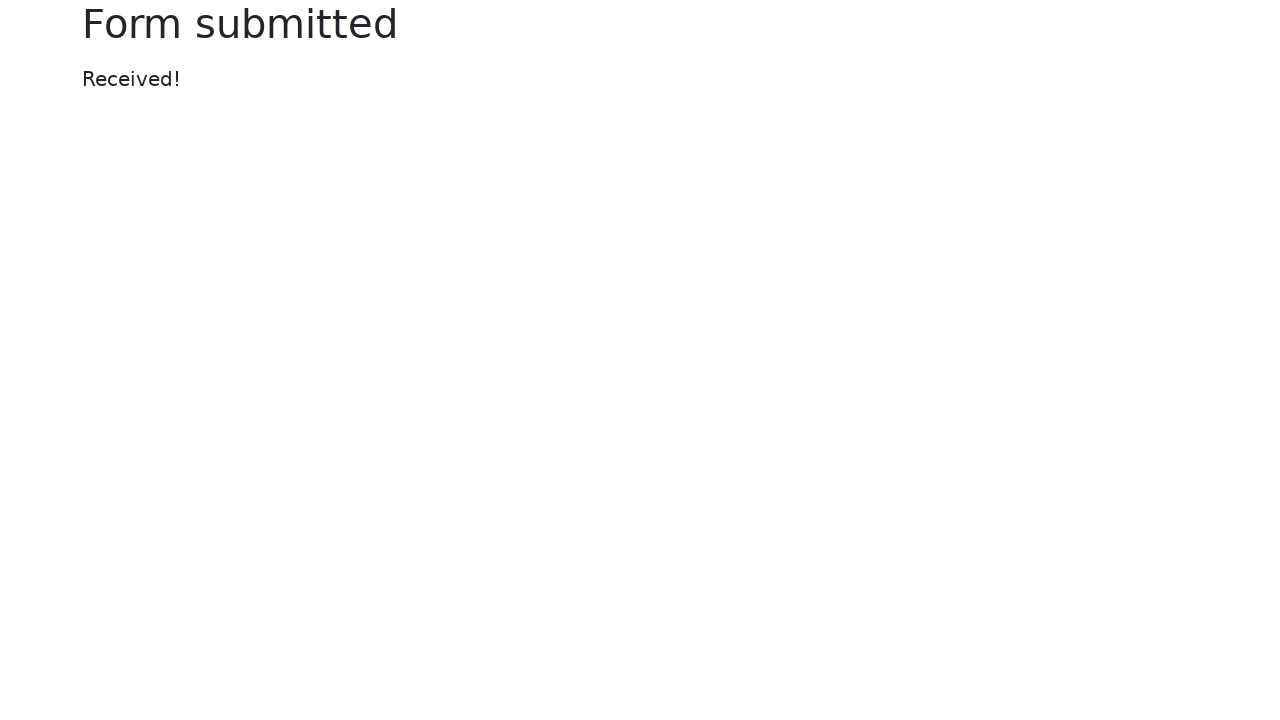

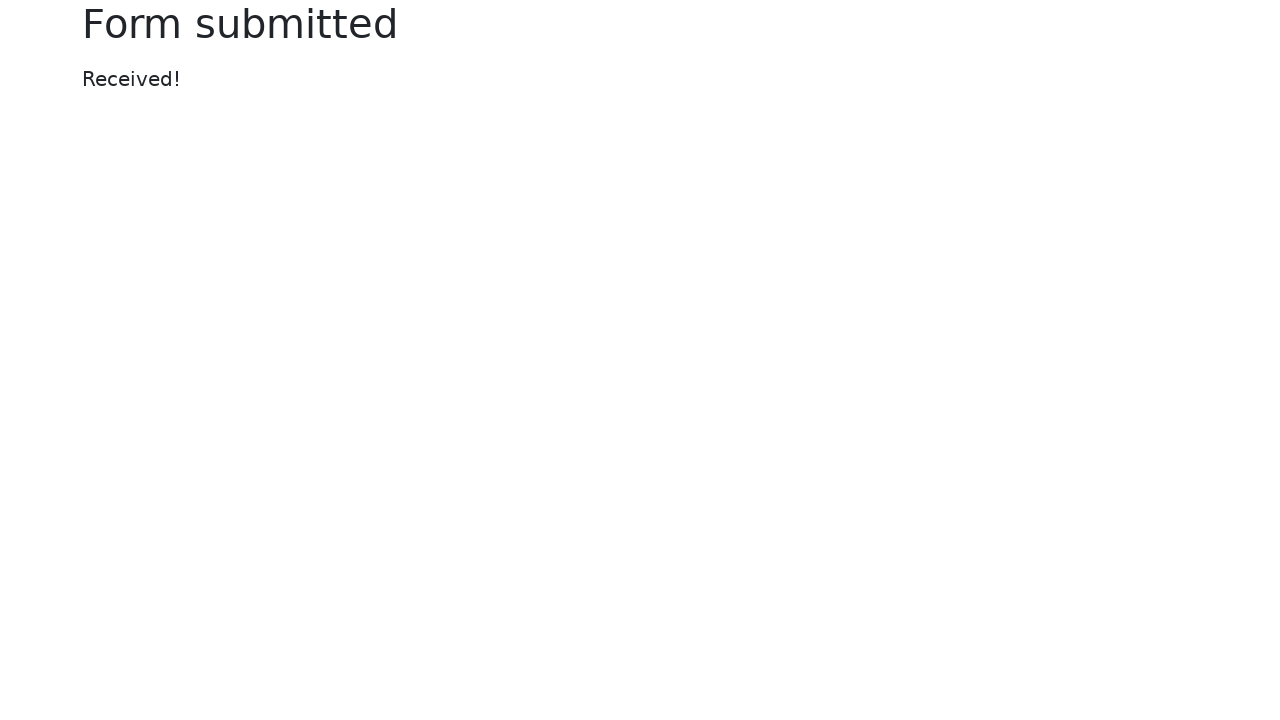